Navigates to a practice page and performs mouse actions on the checkout button, including hover and click

Starting URL: https://selectorshub.com/xpath-practice-page/

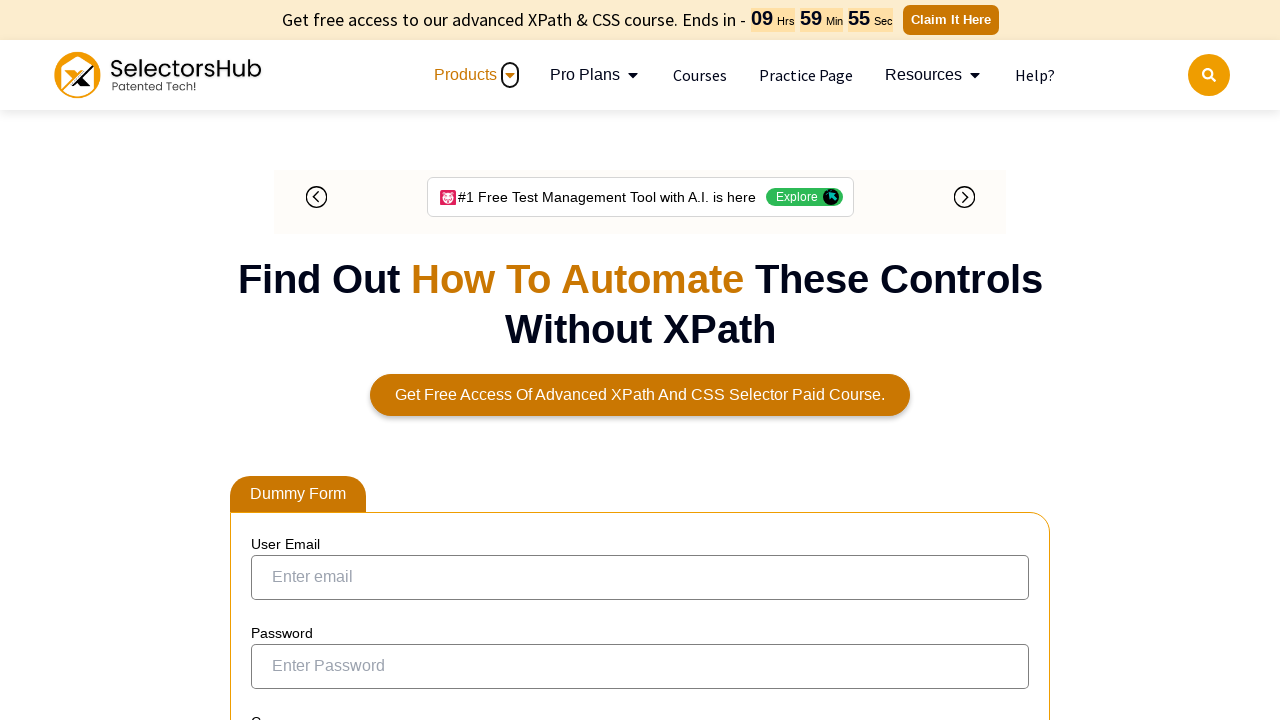

Located the checkout button using XPath
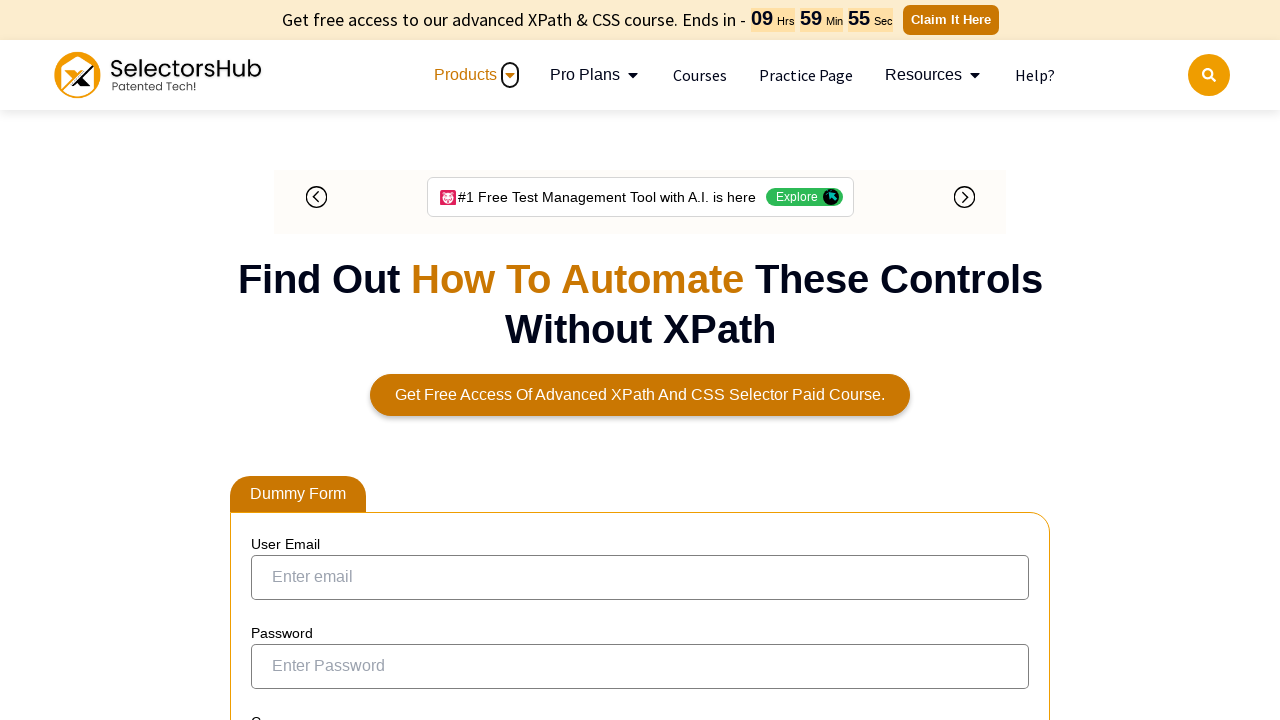

Hovered over the checkout button at (314, 360) on xpath=//button[normalize-space()='Checkout here']
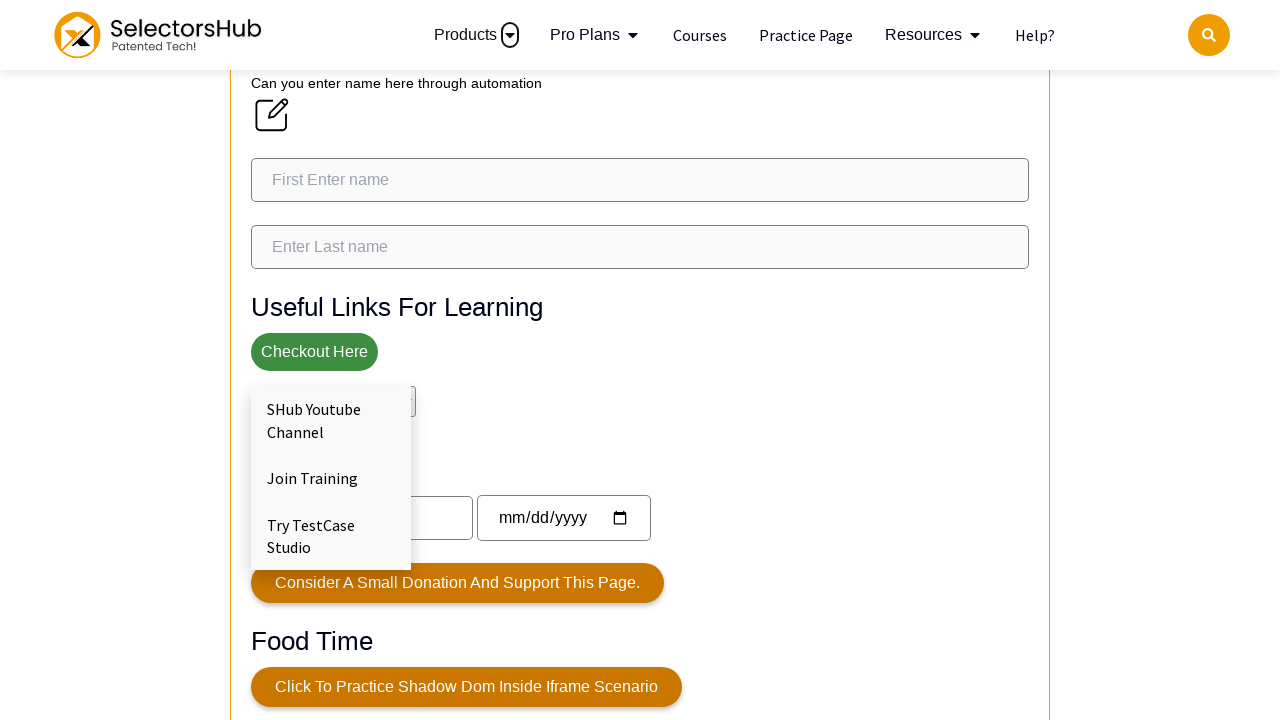

Clicked the checkout button at (314, 352) on xpath=//button[normalize-space()='Checkout here']
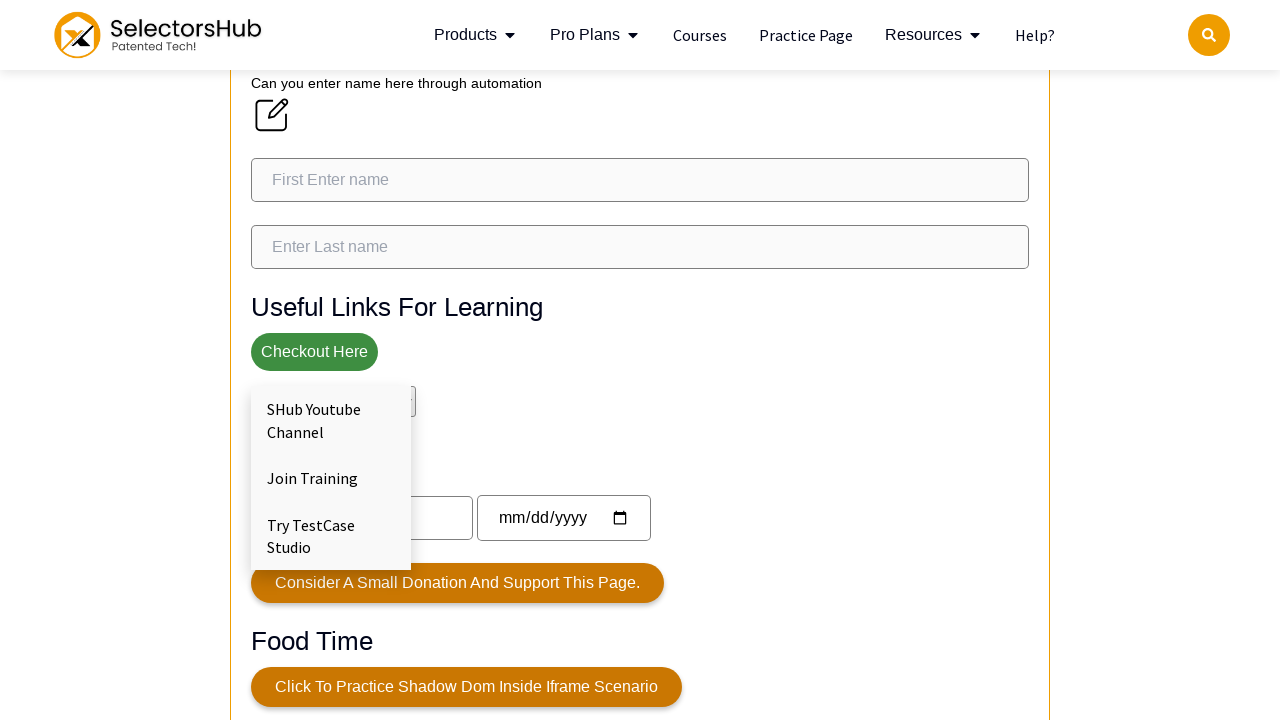

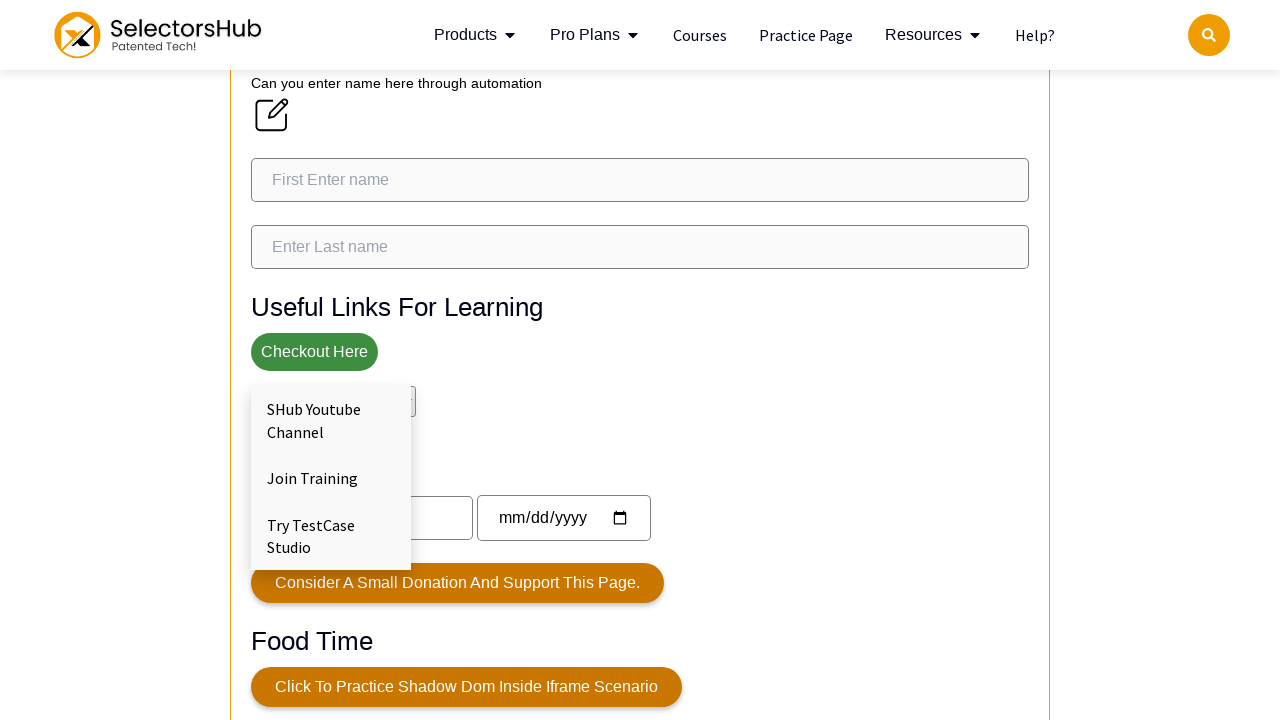